Tests browser navigation commands by navigating to multiple URLs, going back, forward, and refreshing the page to verify browser navigation functionality works correctly.

Starting URL: https://demo.nopcommerce.com/

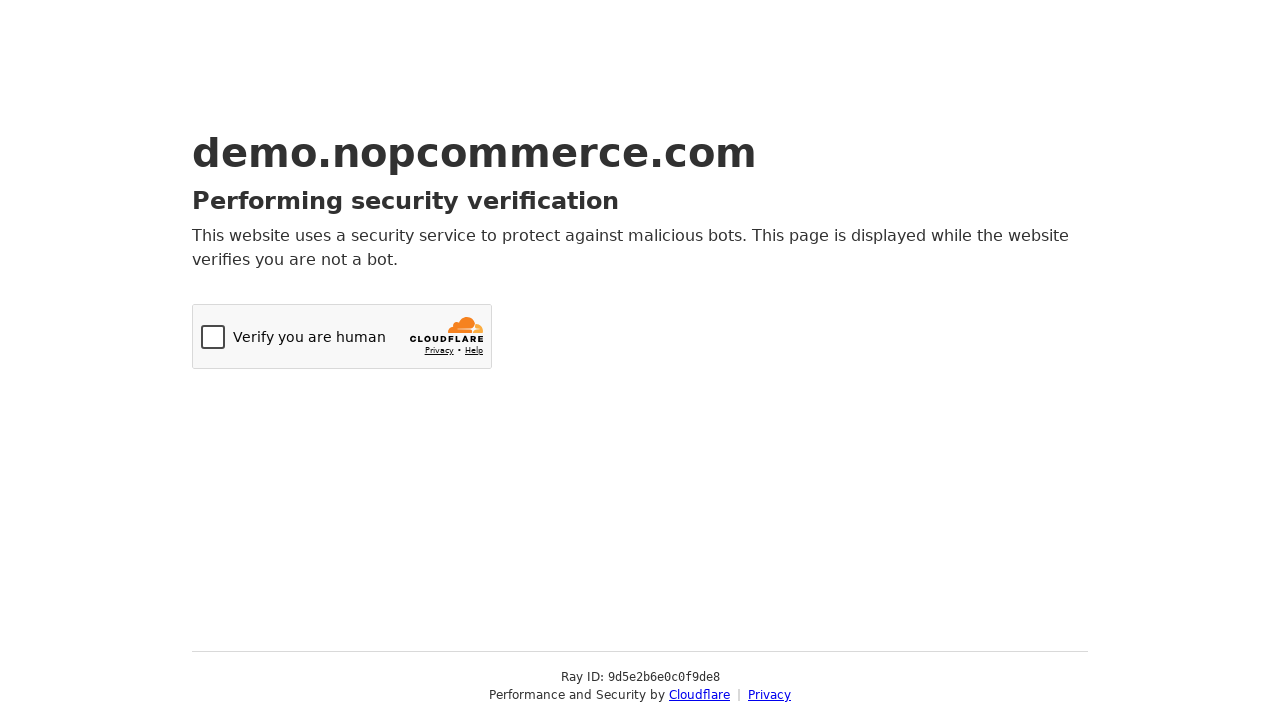

Navigated to nopcommerce demo site
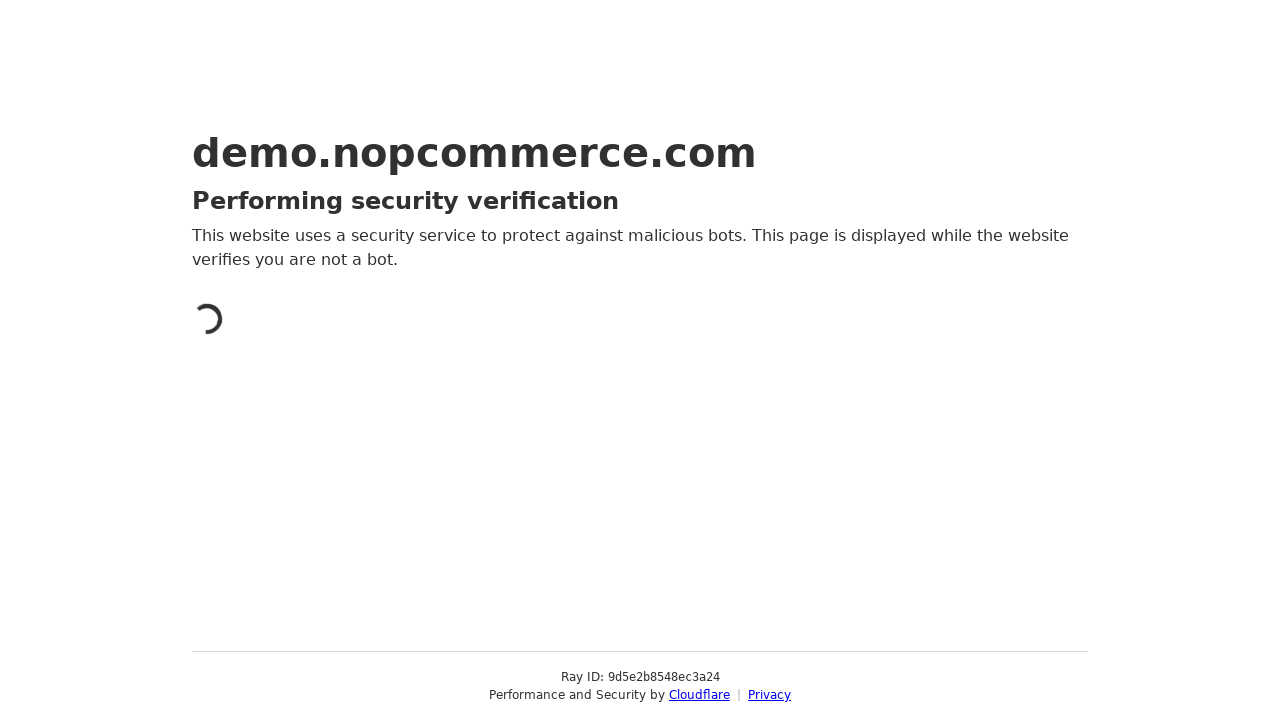

Navigated to OrangeHRM login page
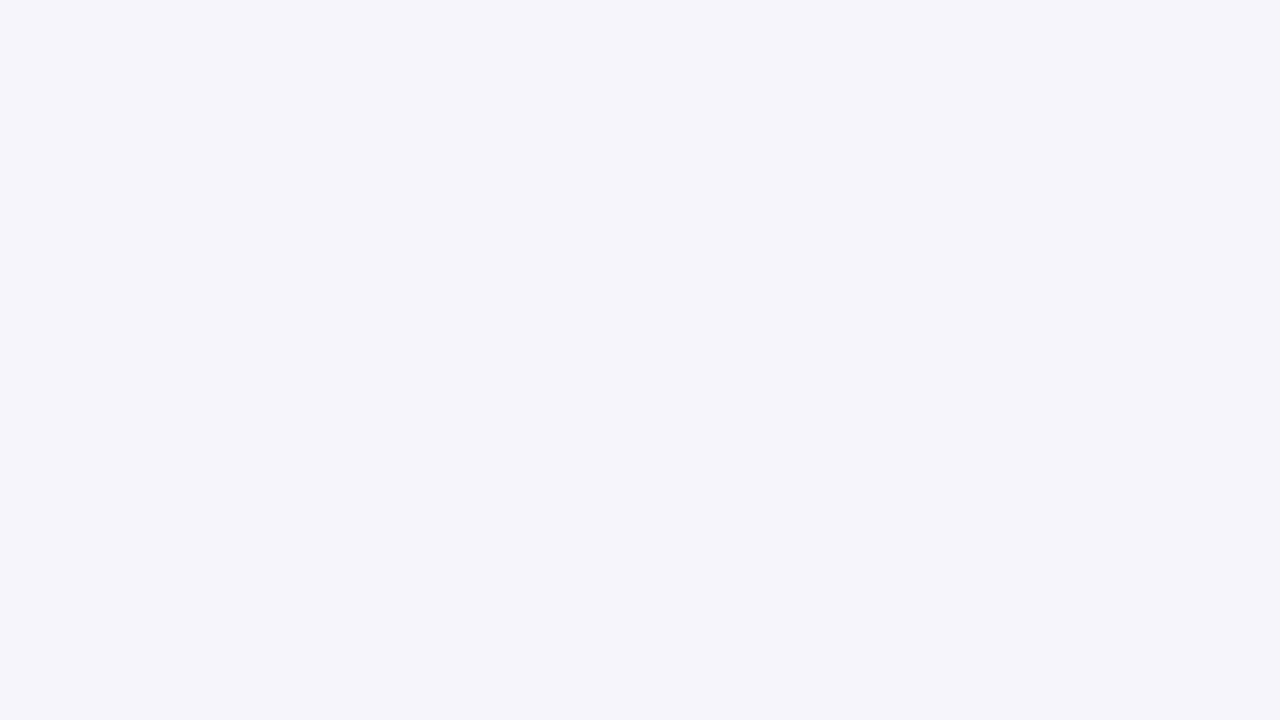

Clicked browser back button to return to previous page
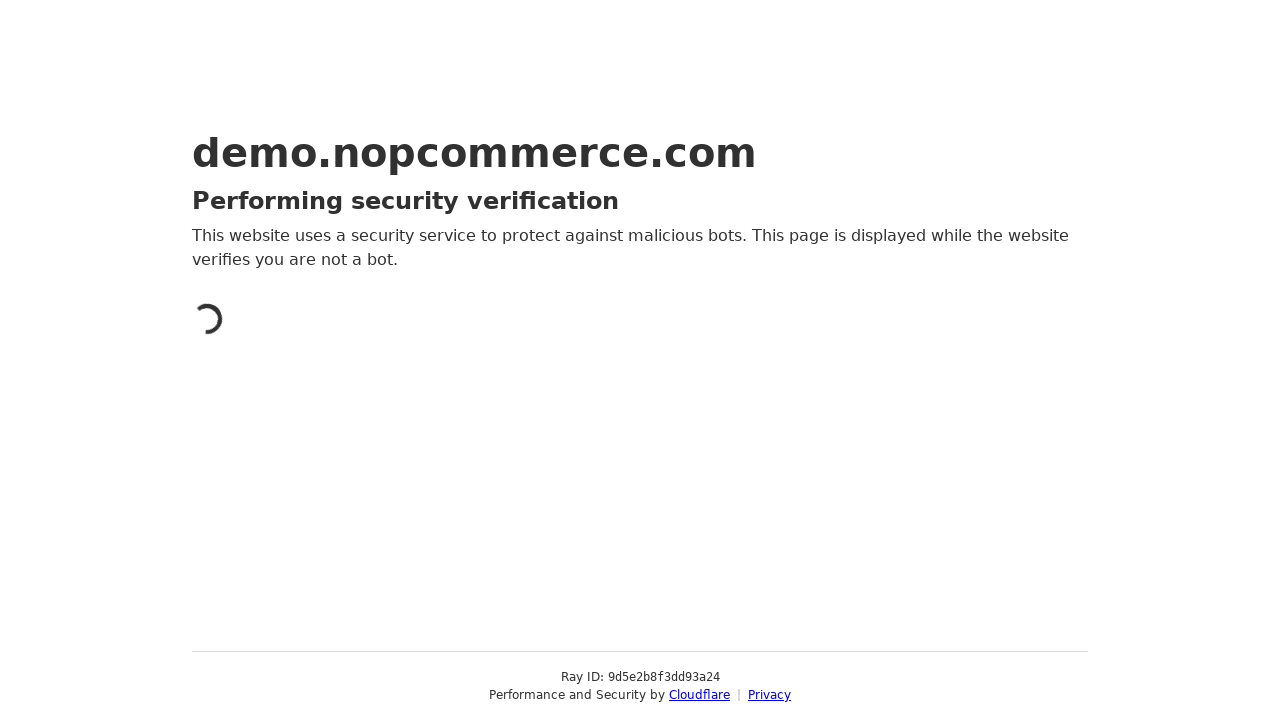

Verified navigation back to nopcommerce demo site
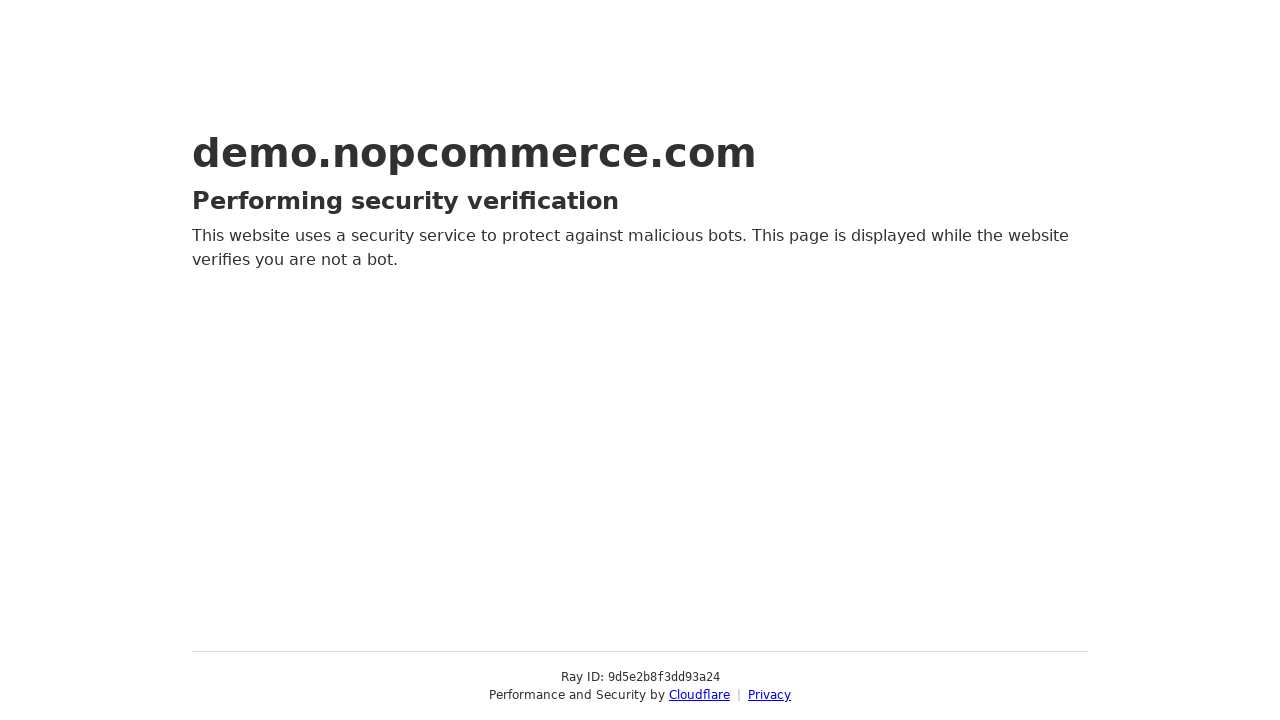

Clicked browser forward button to return to OrangeHRM page
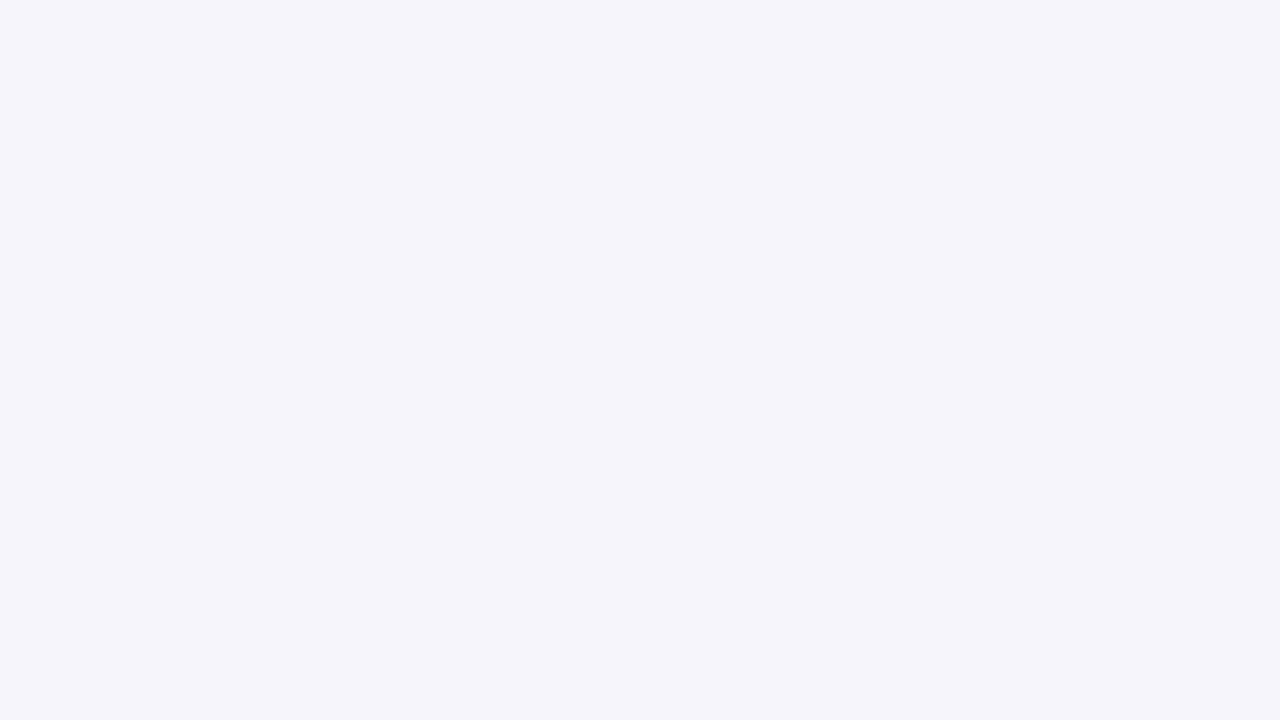

Verified navigation forward to OrangeHRM login page
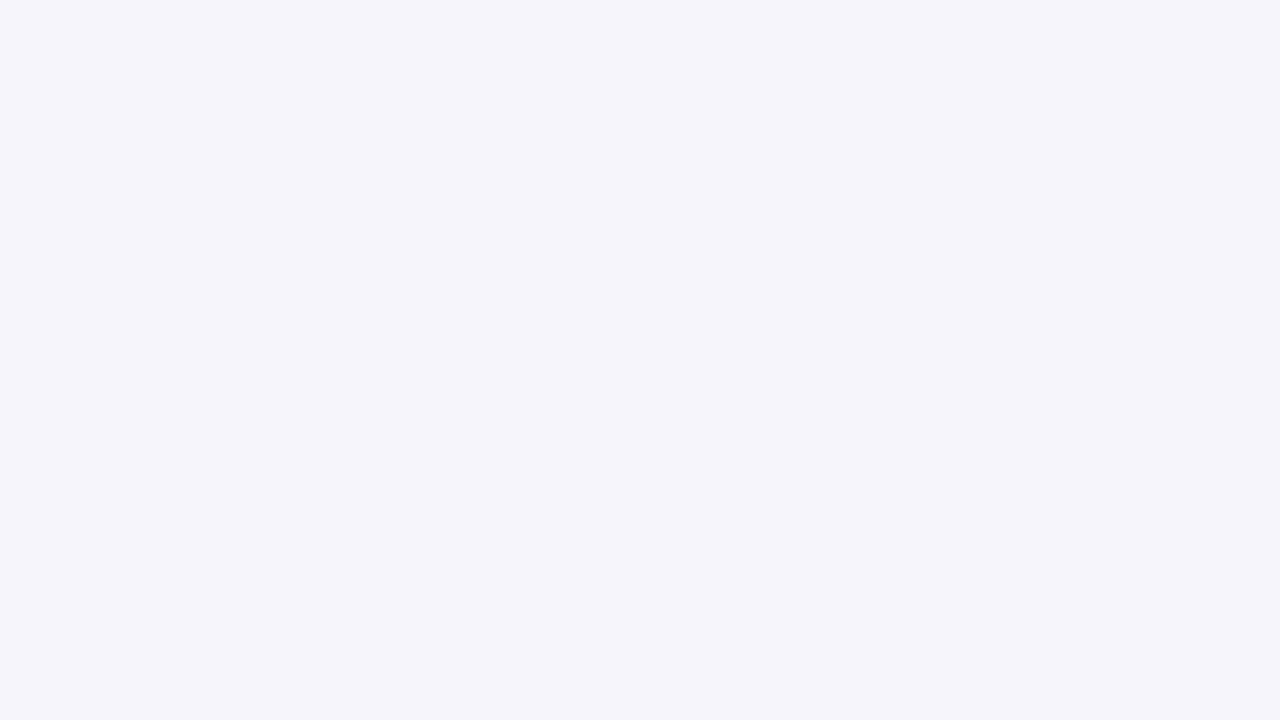

Refreshed the current OrangeHRM page
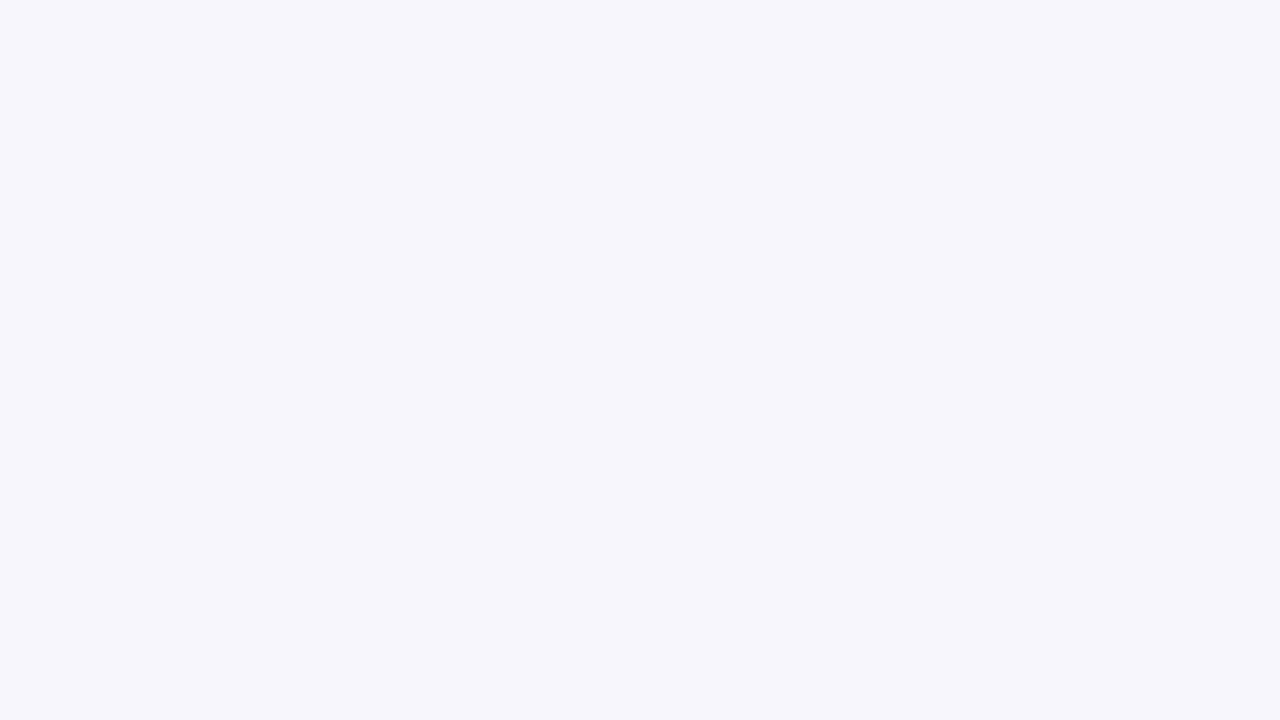

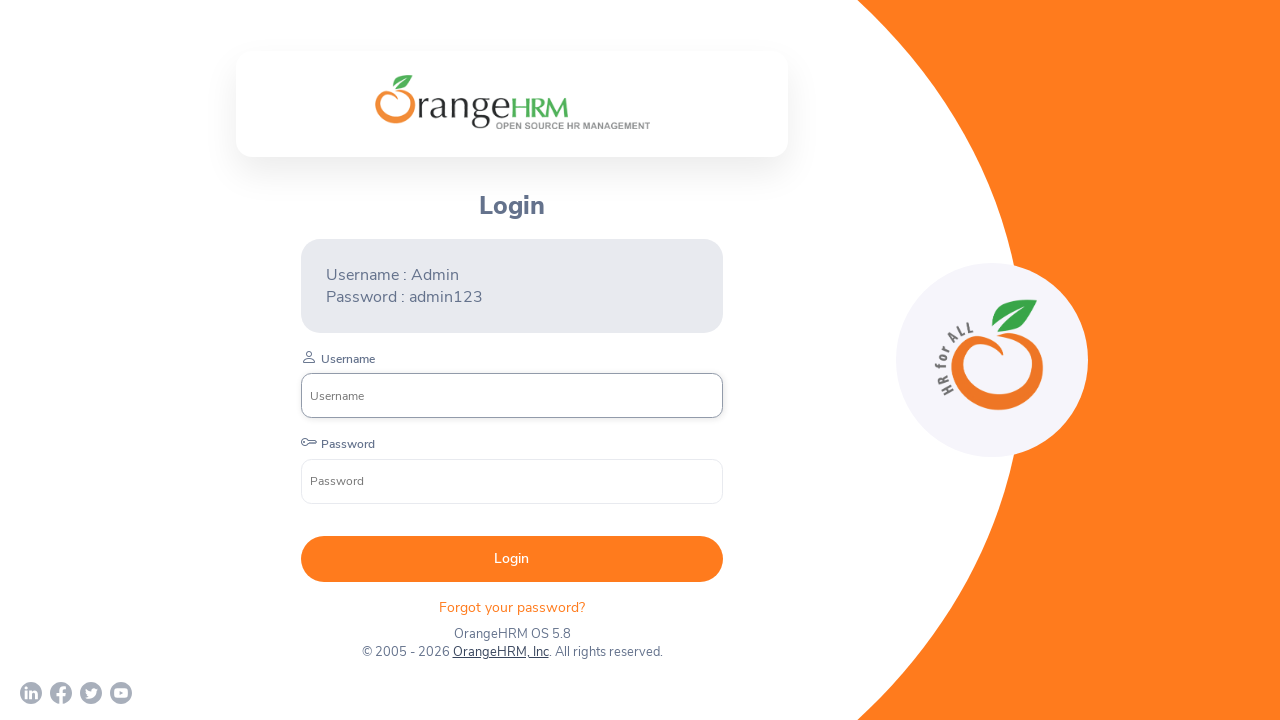